Tests clearing multiple completed todos while keeping active ones - adds three todos, marks two as completed, clears completed items, and verifies one remains

Starting URL: https://todomvc.com/examples/typescript-angular/#/

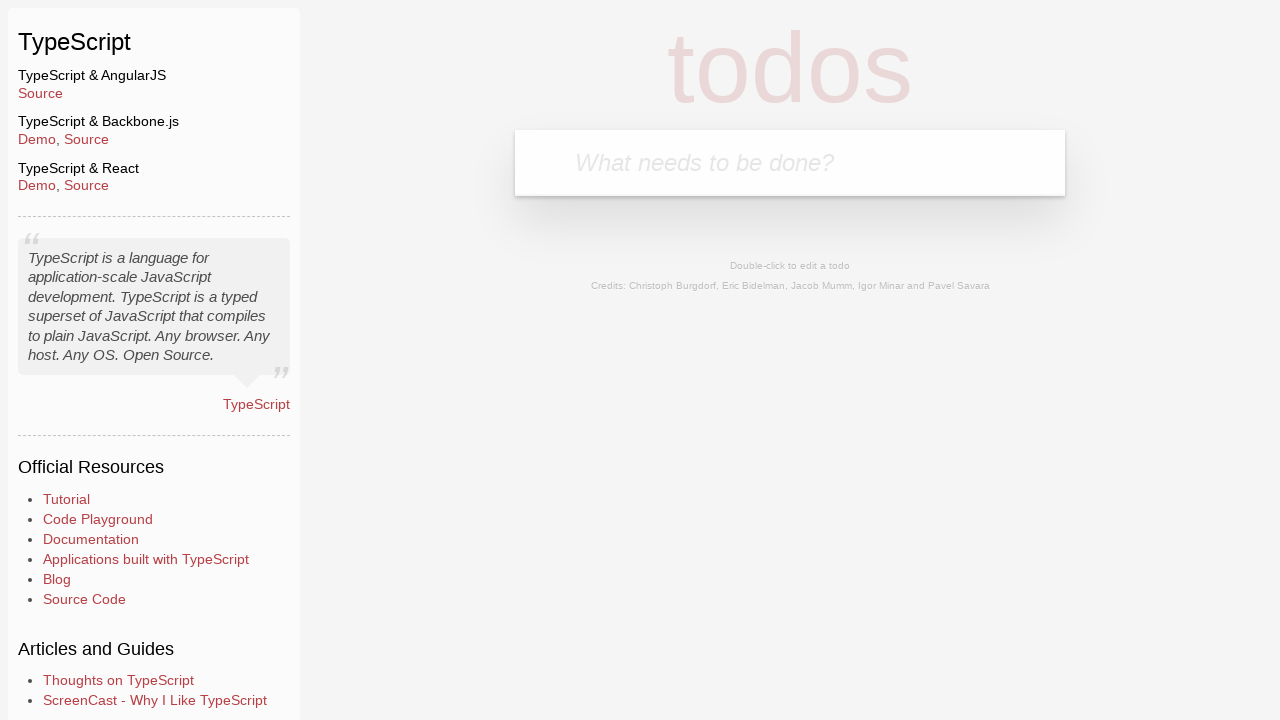

Filled input field with first todo 'Example1' on .new-todo
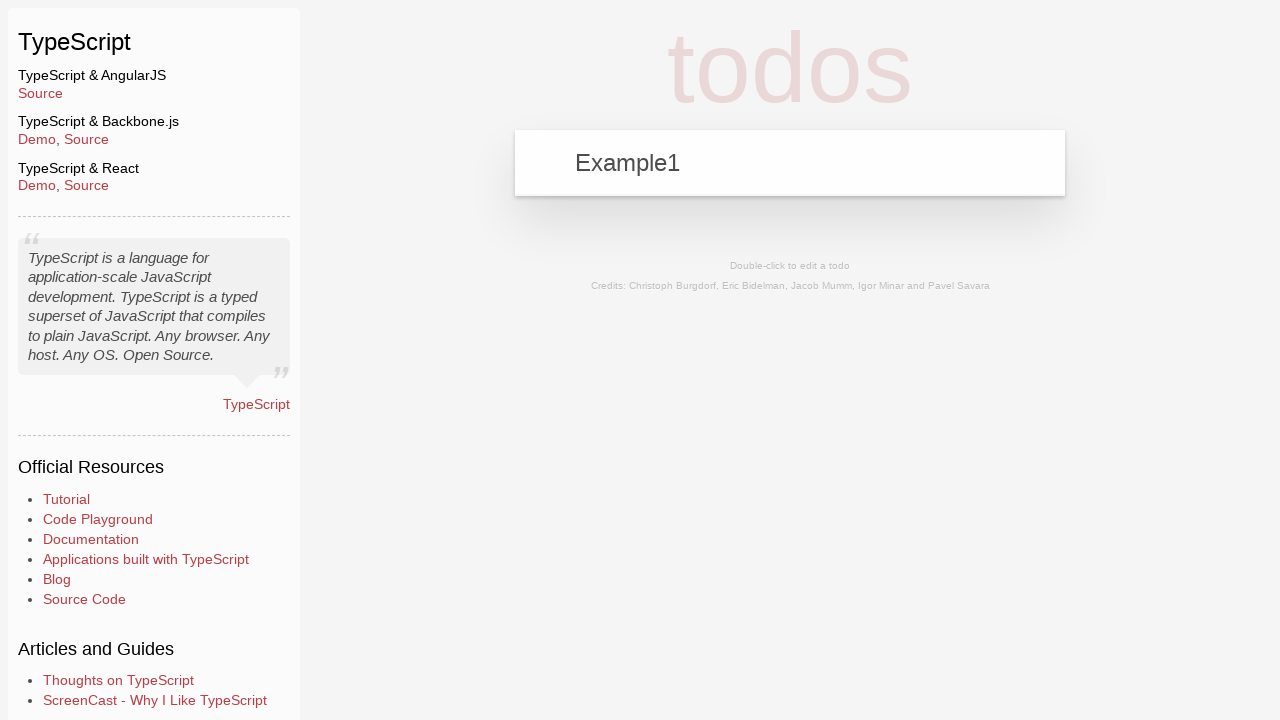

Pressed Enter to add first todo item on .new-todo
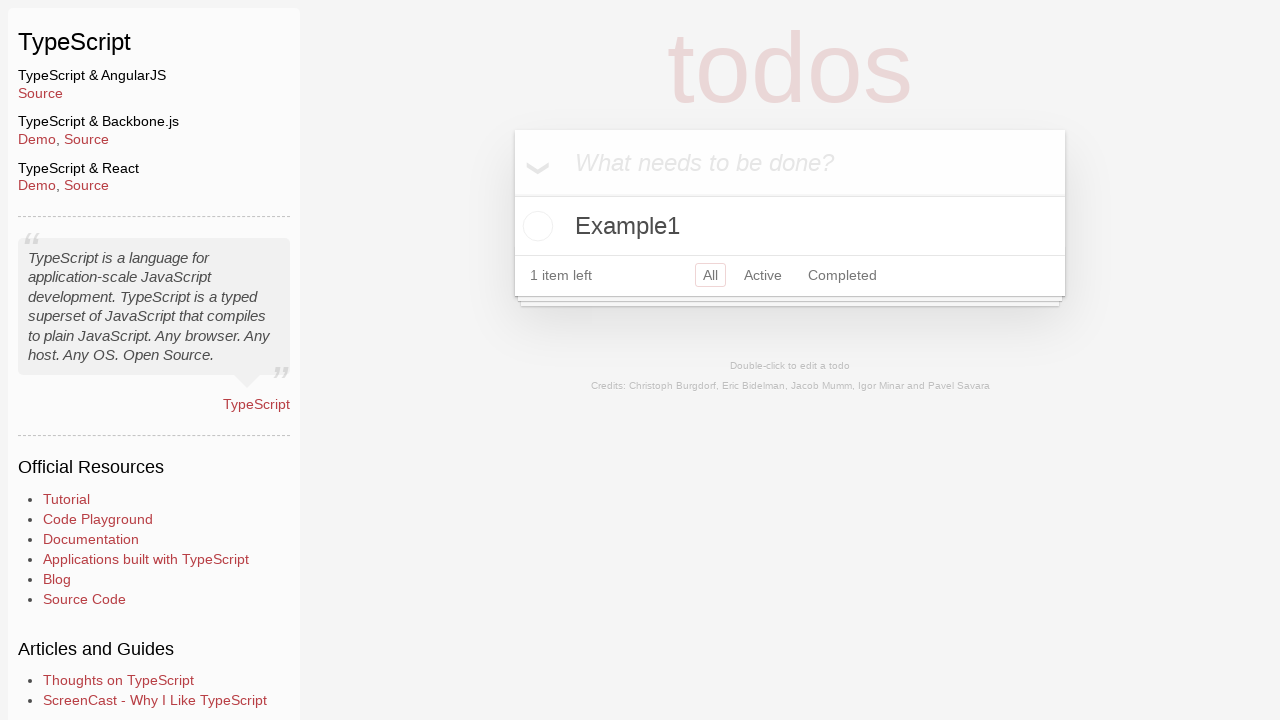

Filled input field with second todo 'Example2' on .new-todo
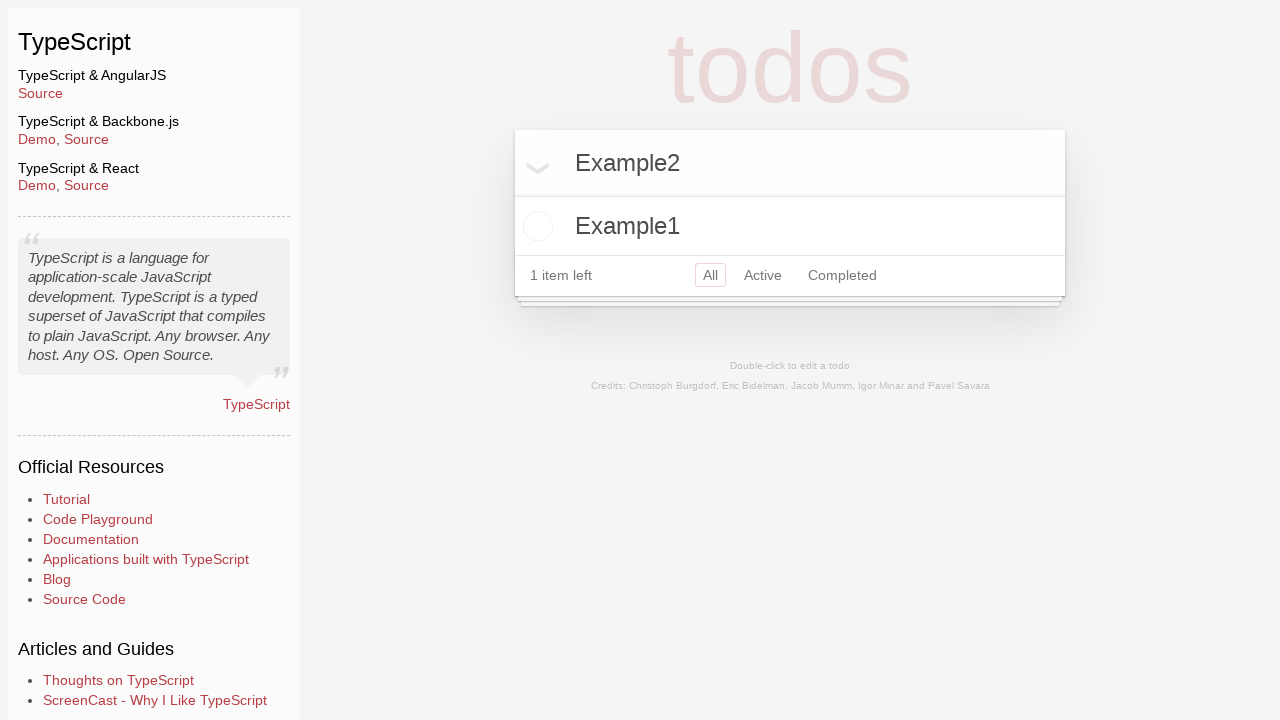

Pressed Enter to add second todo item on .new-todo
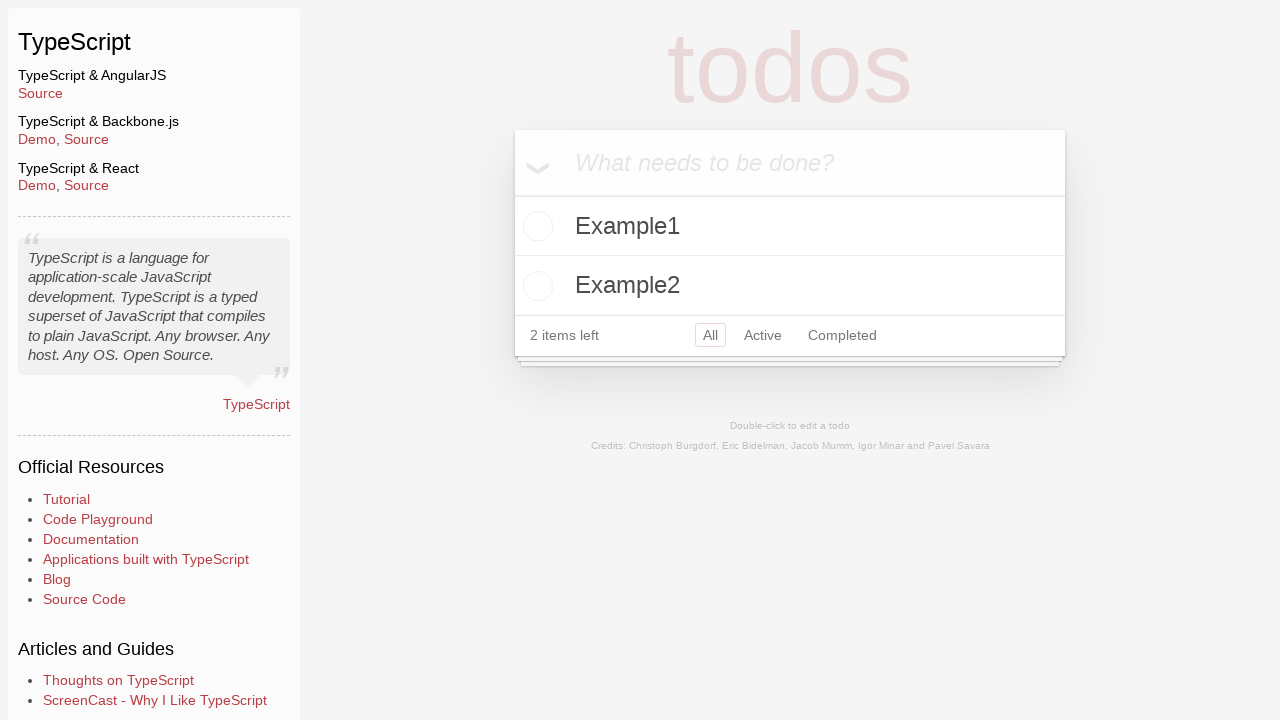

Filled input field with third todo 'Example3' on .new-todo
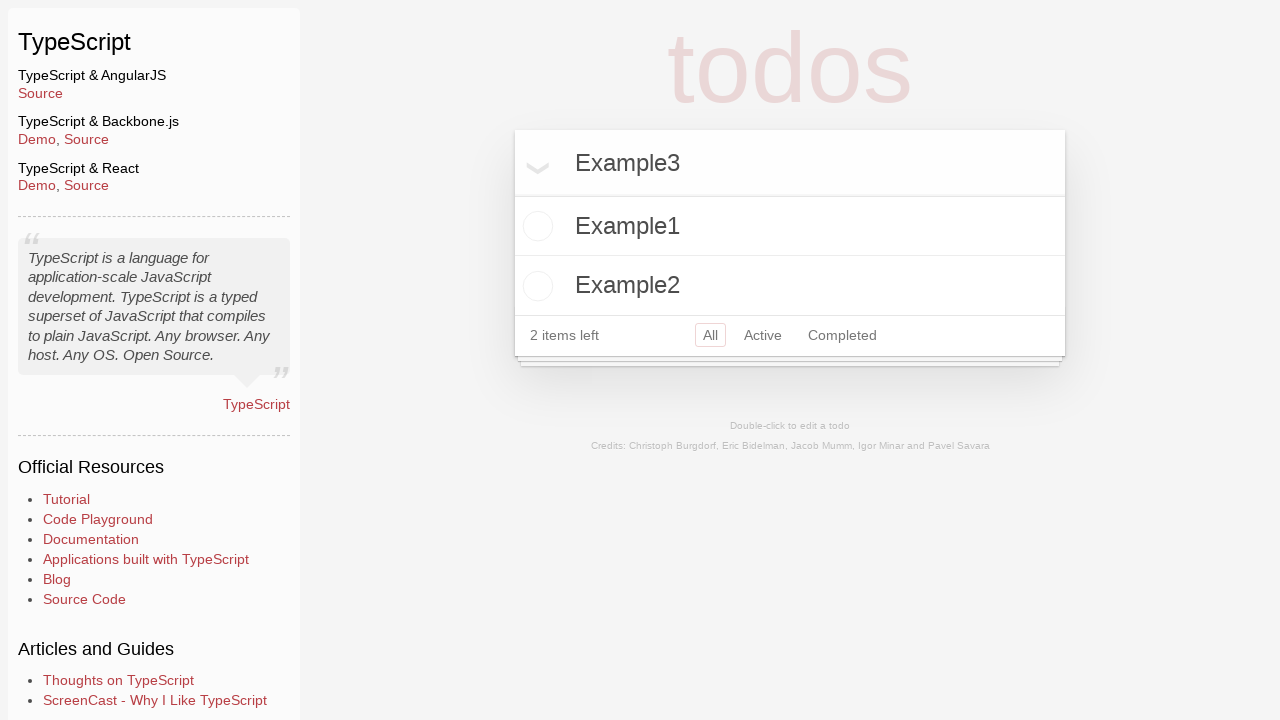

Pressed Enter to add third todo item on .new-todo
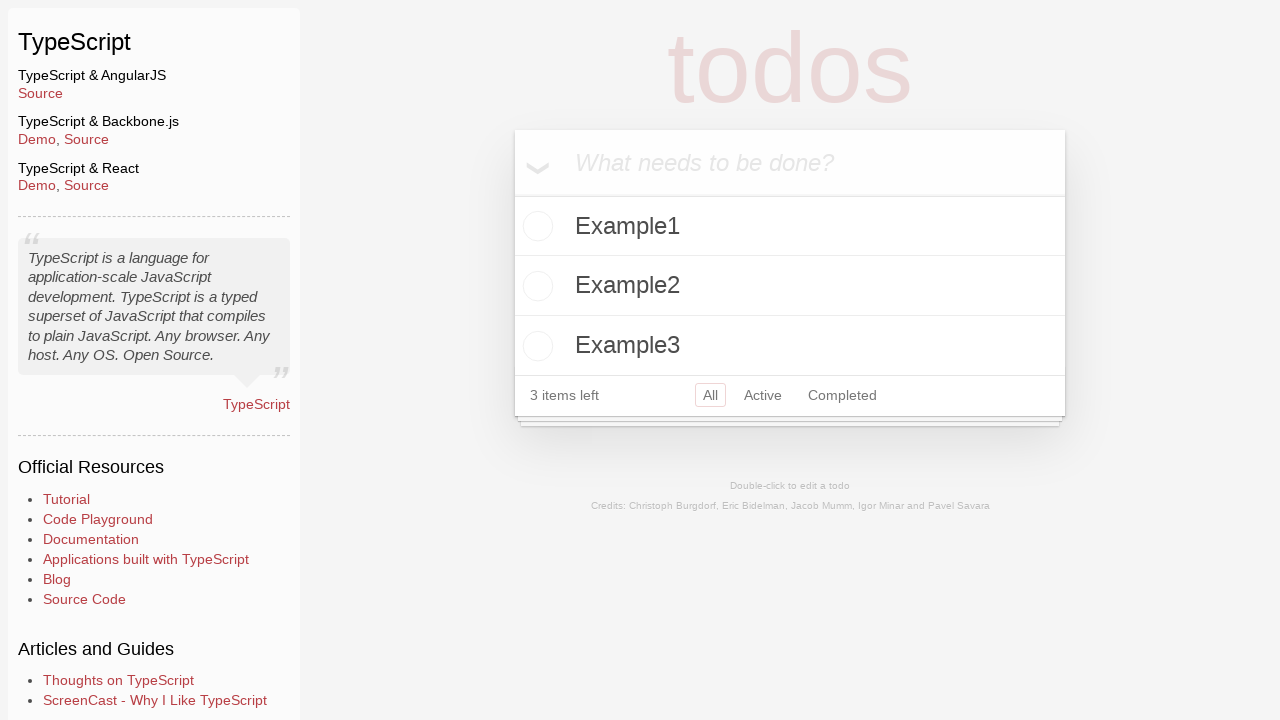

Marked Example2 as completed at (535, 286) on text=Example2 >> xpath=../.. >> input.toggle
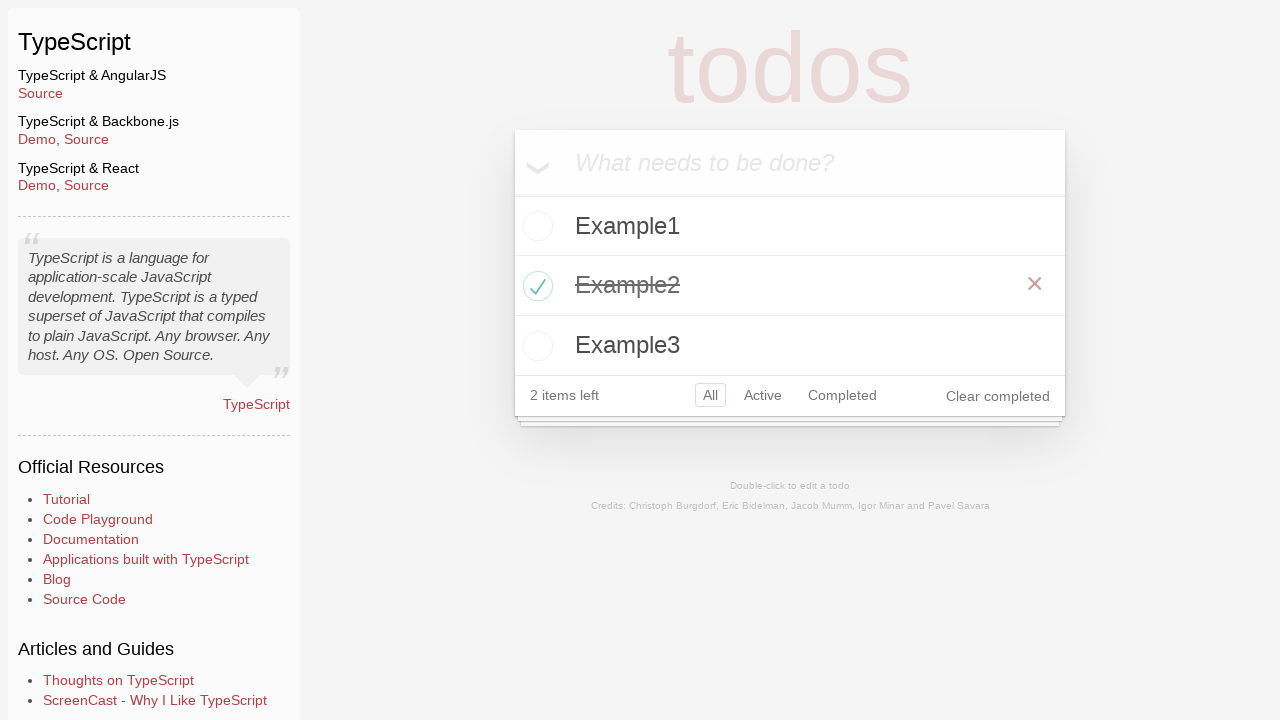

Marked Example3 as completed at (535, 346) on text=Example3 >> xpath=../.. >> input.toggle
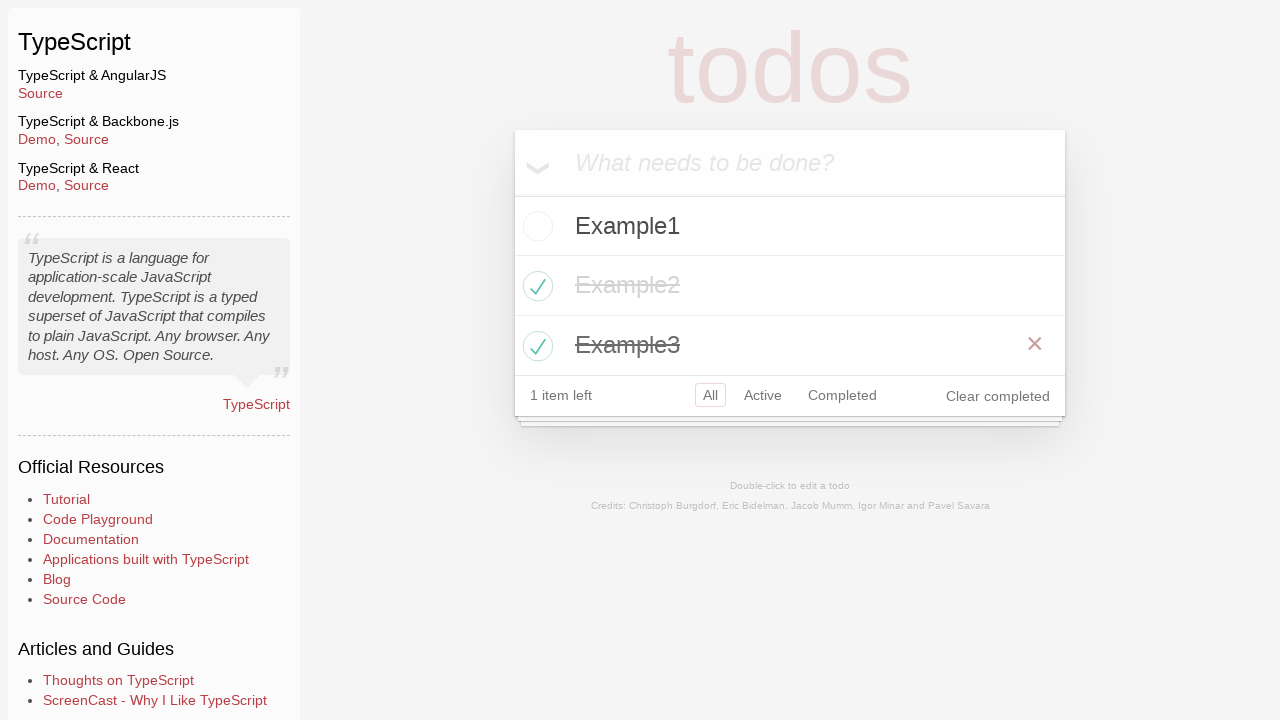

Clicked clear completed button to remove completed todos at (998, 396) on button.clear-completed
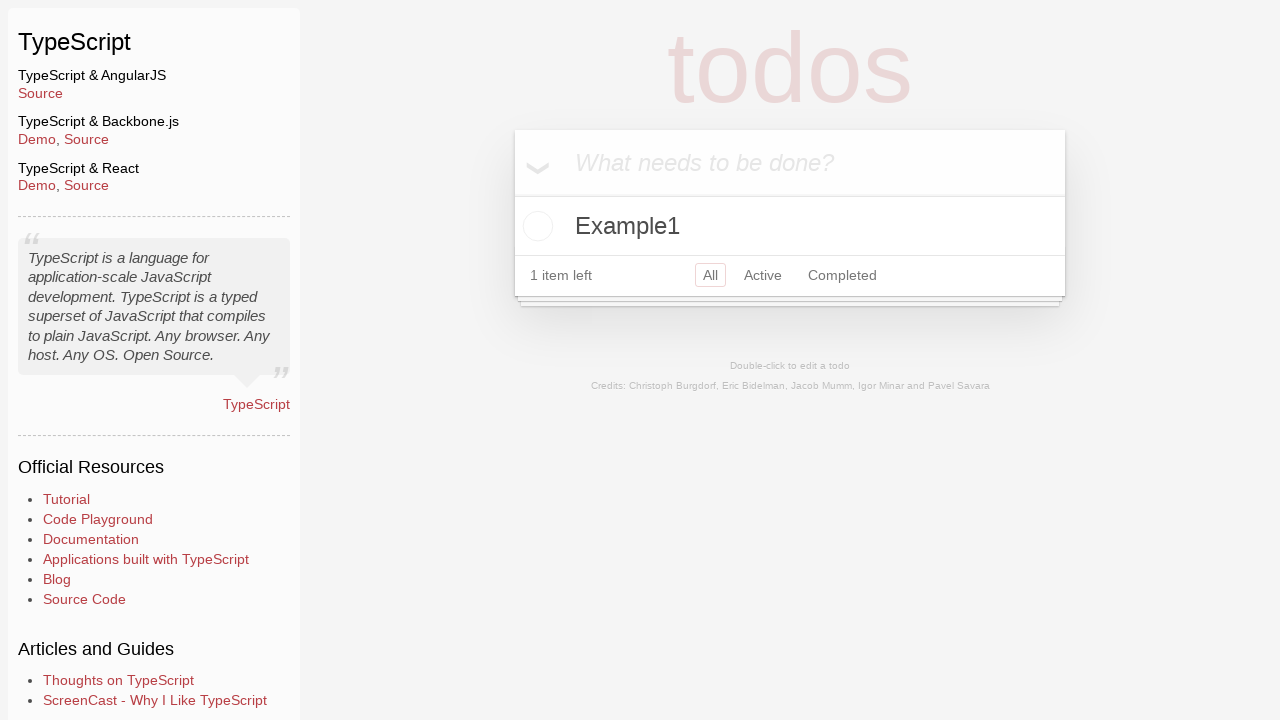

Verified that Example1 still exists after clearing completed todos
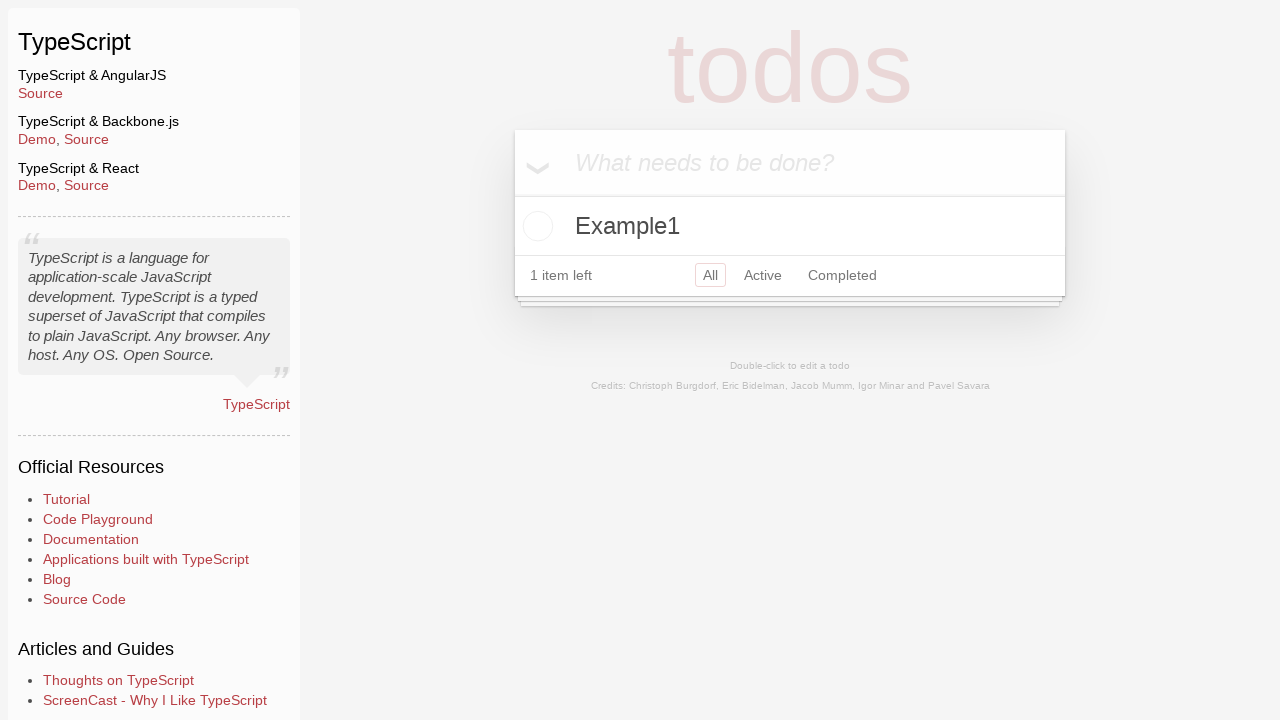

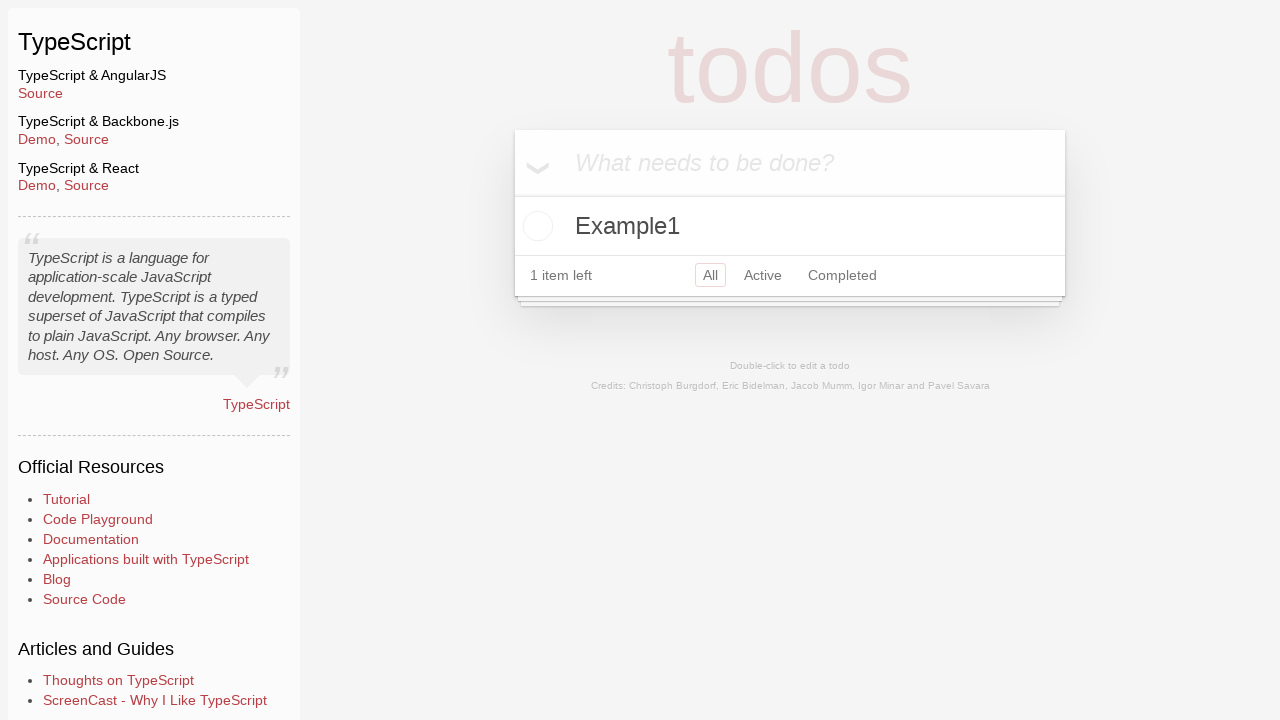